Tests the BrowserStack demo e-commerce site by searching/filtering products by a specific brand name and viewing the filtered product list.

Starting URL: https://bstackdemo.com/

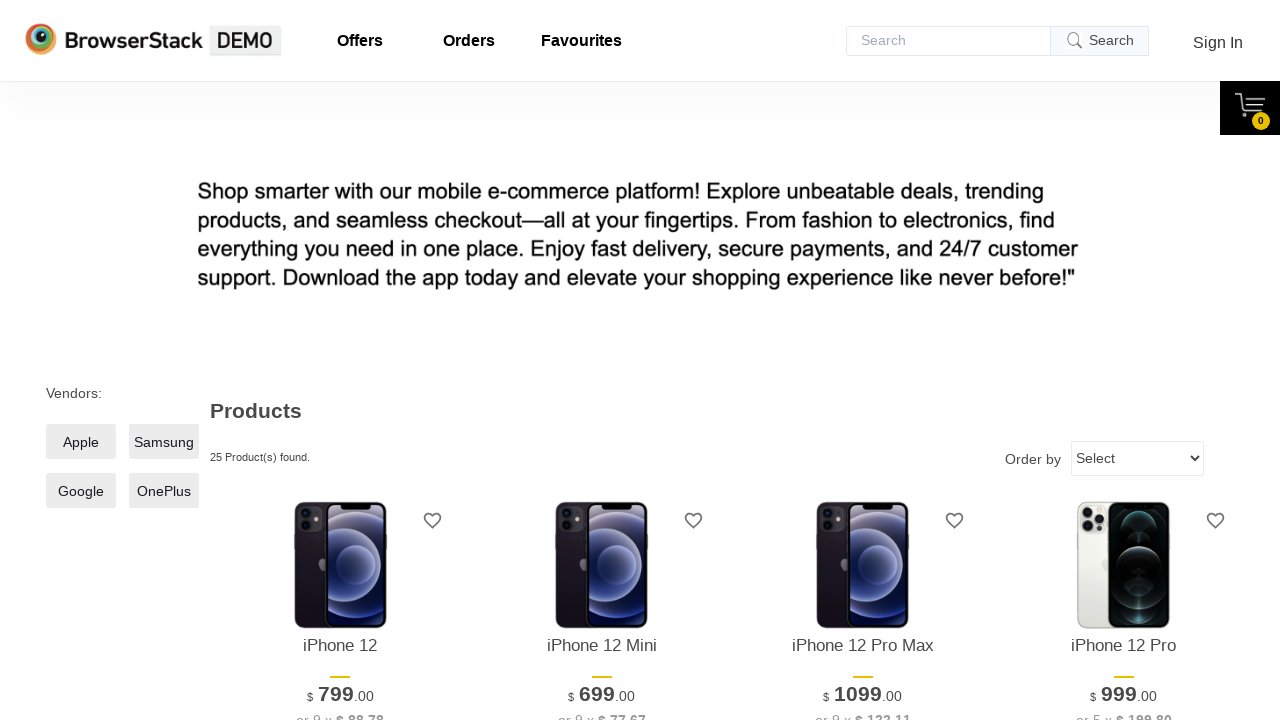

Waited for product shelf container to load on BrowserStack demo home page
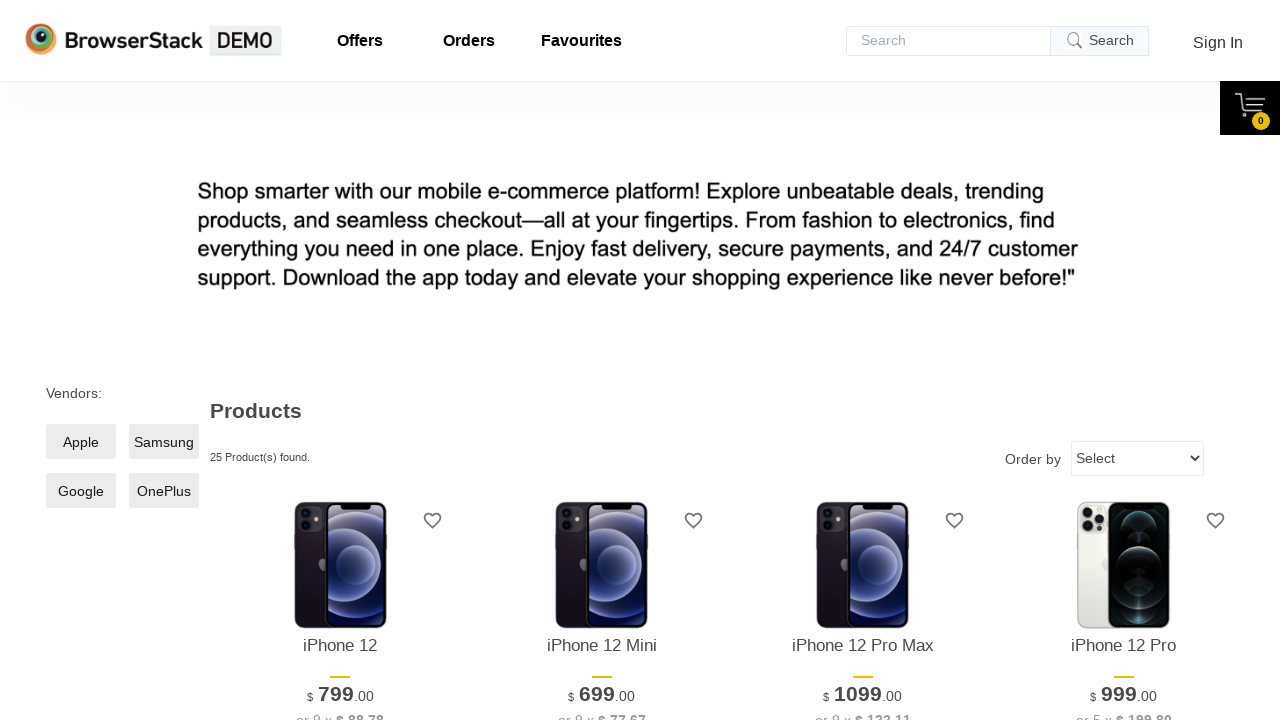

Clicked on Apple brand filter to search/filter products by vendor at (81, 442) on text=Apple
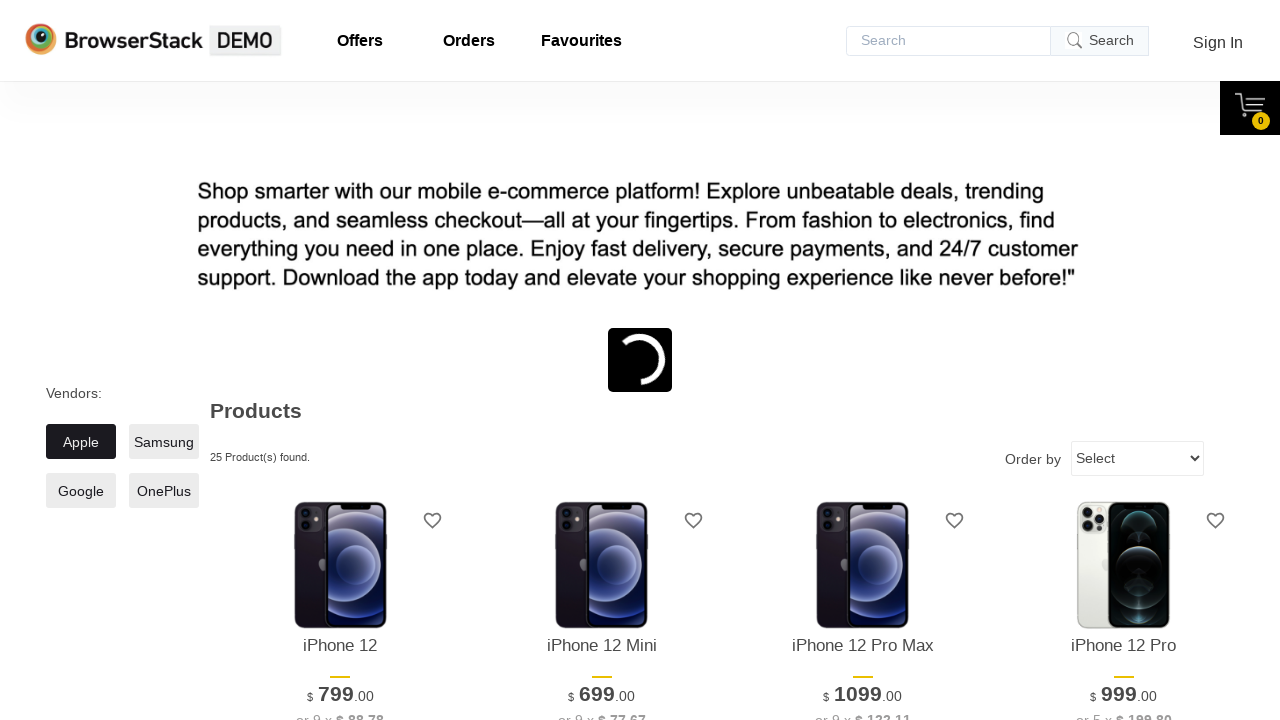

Filtered product list for Apple brand displayed successfully
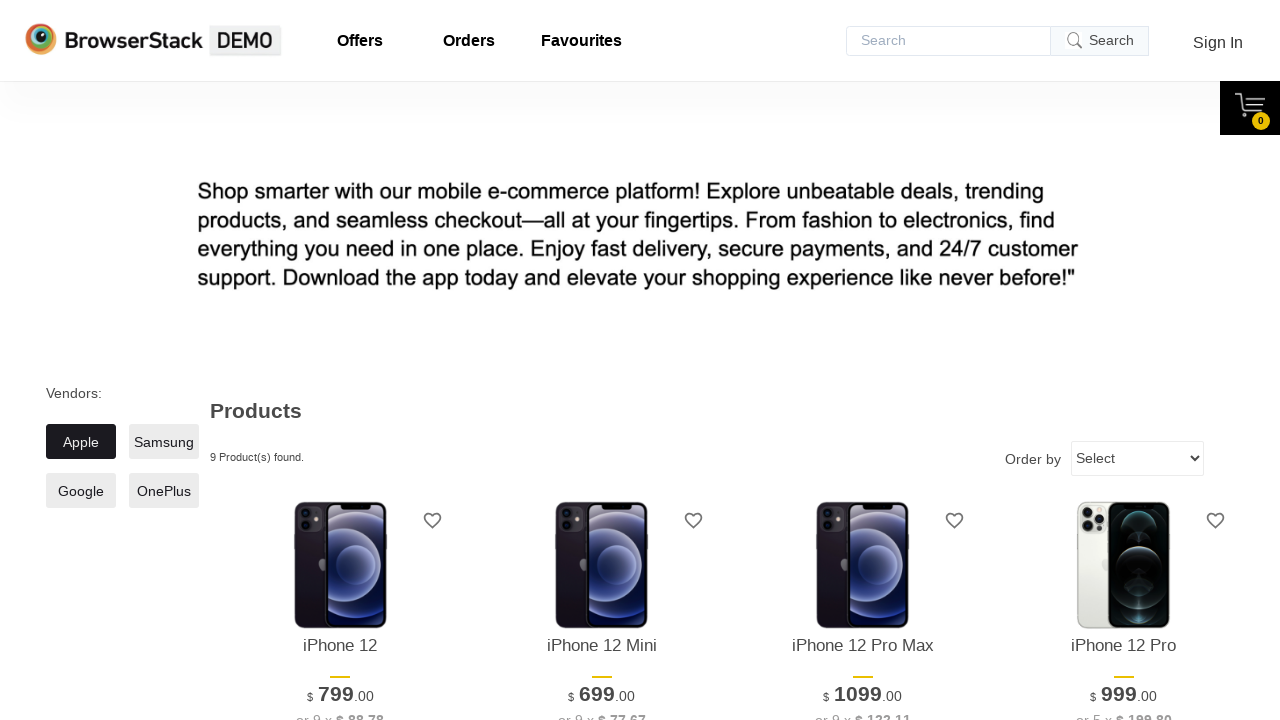

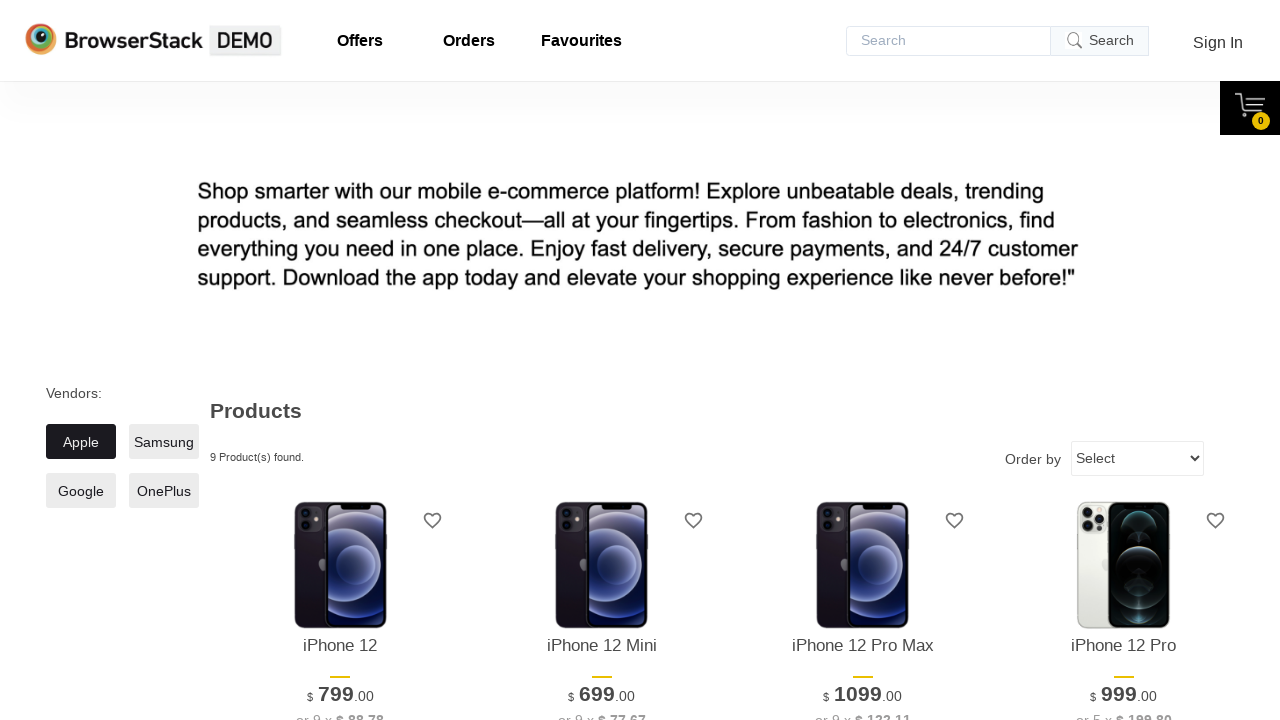